Tests alert handling by entering a name, clicking the alert button, and accepting the alert dialog

Starting URL: https://rahulshettyacademy.com/AutomationPractice/

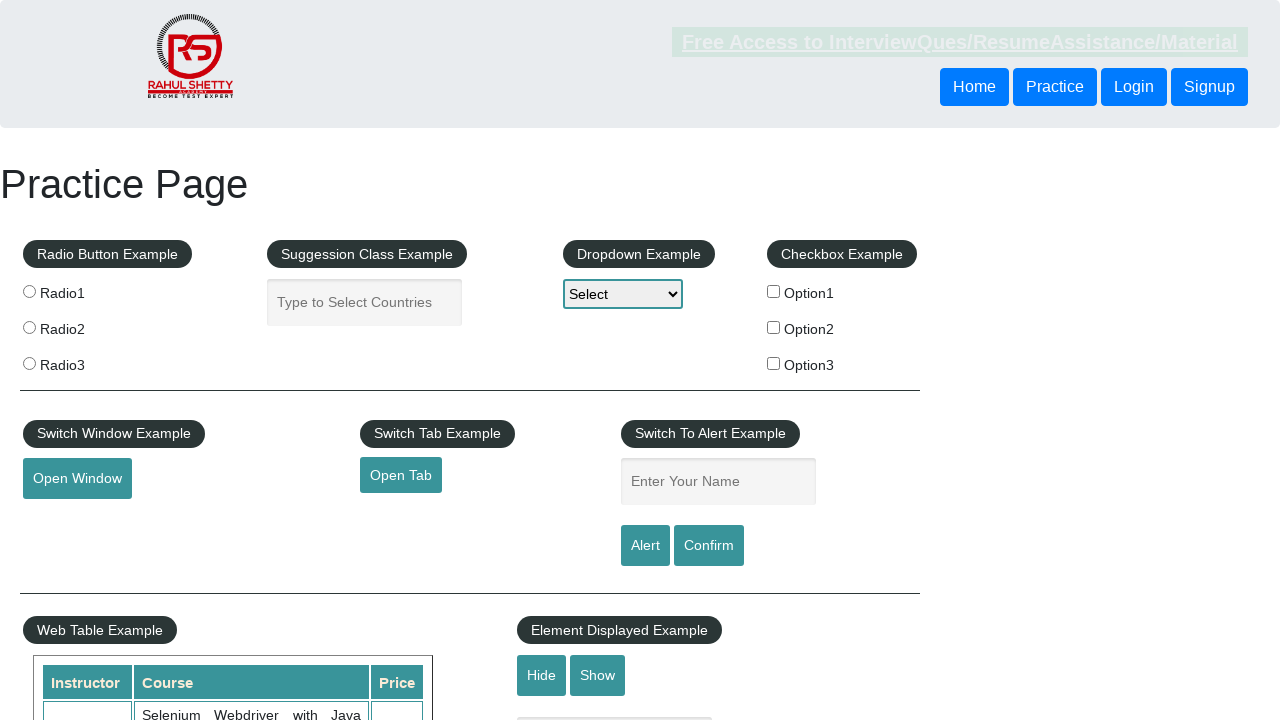

Set up dialog handler to accept alerts
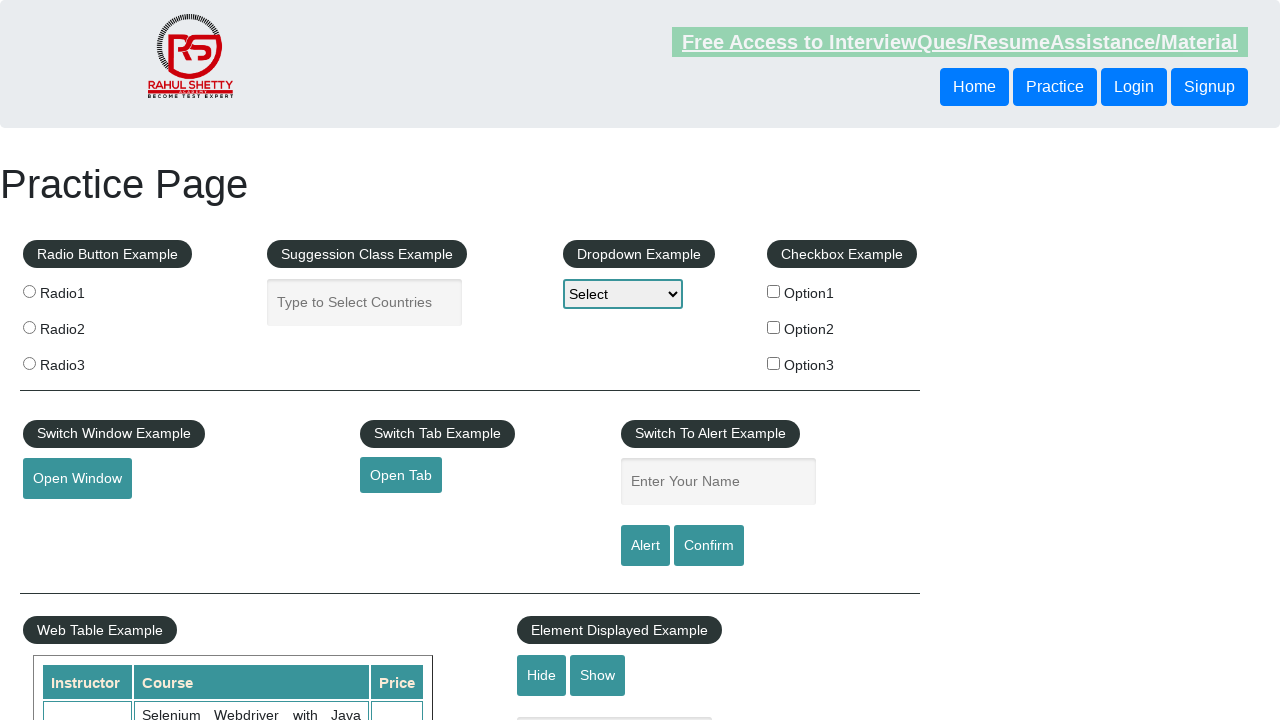

Clicked on the name input field at (718, 482) on #name
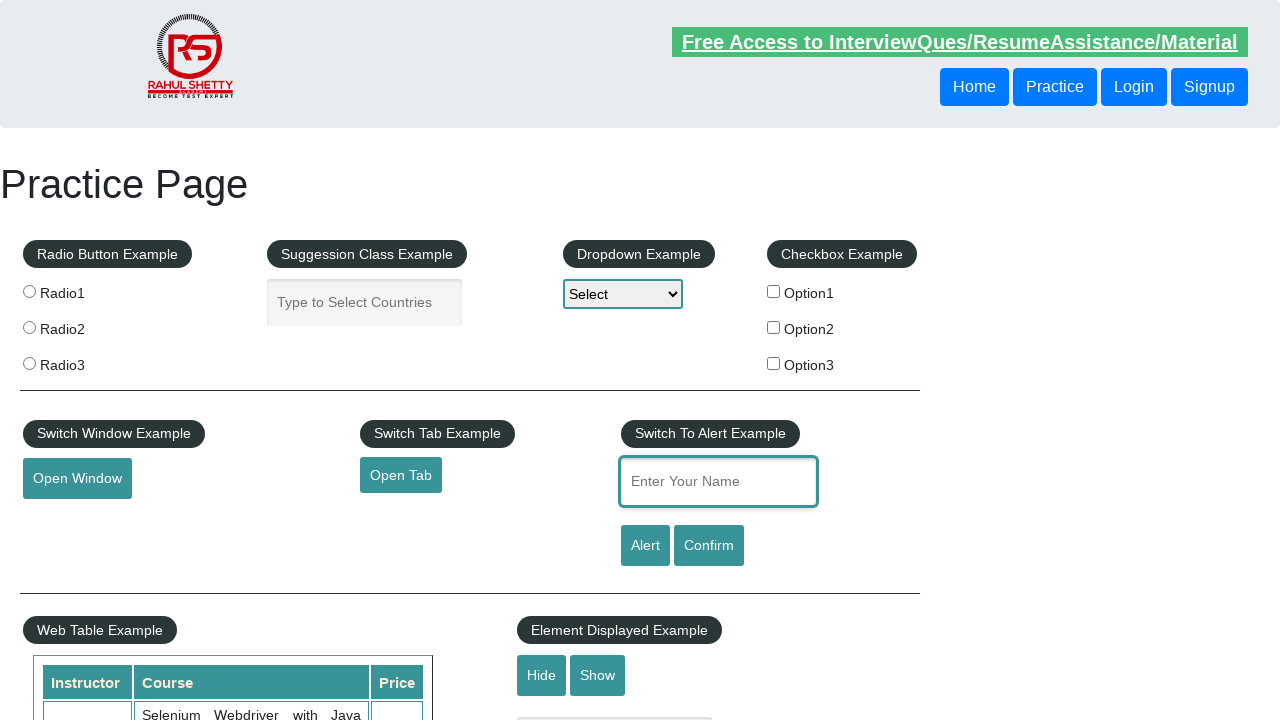

Entered 'Pallavi' in the name field on #name
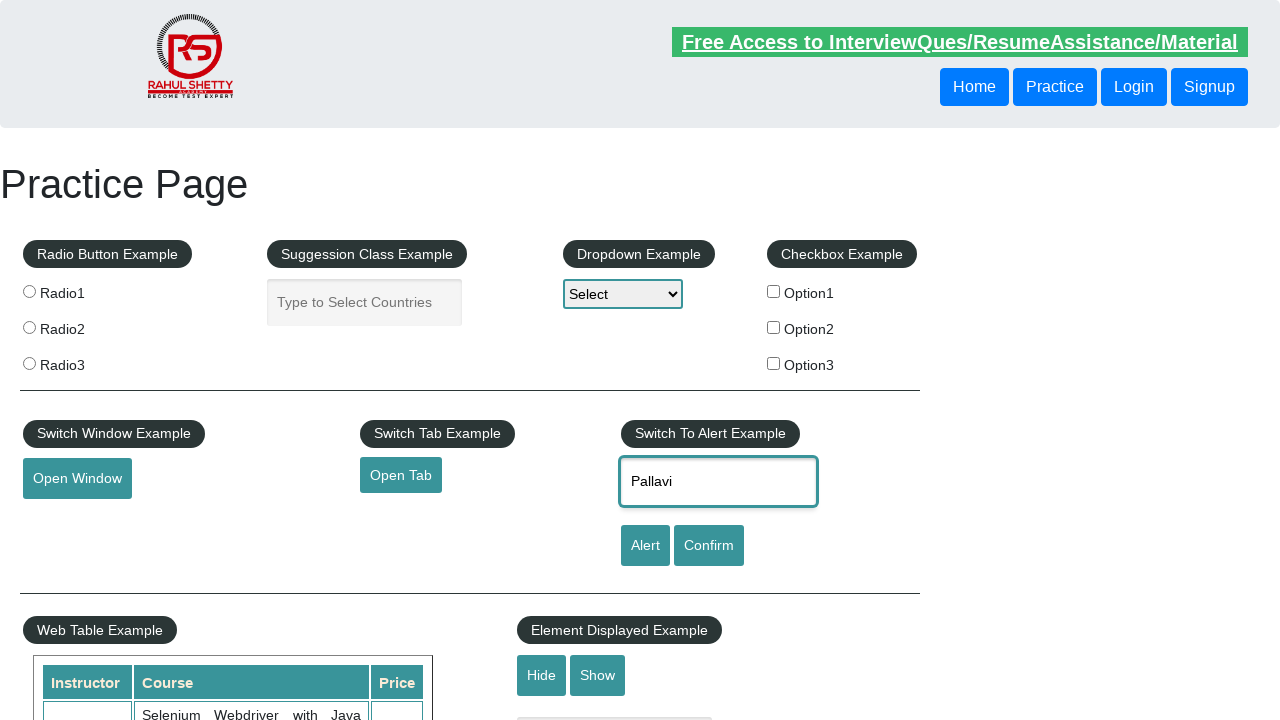

Clicked the alert button to trigger the confirmation dialog at (645, 546) on #alertbtn
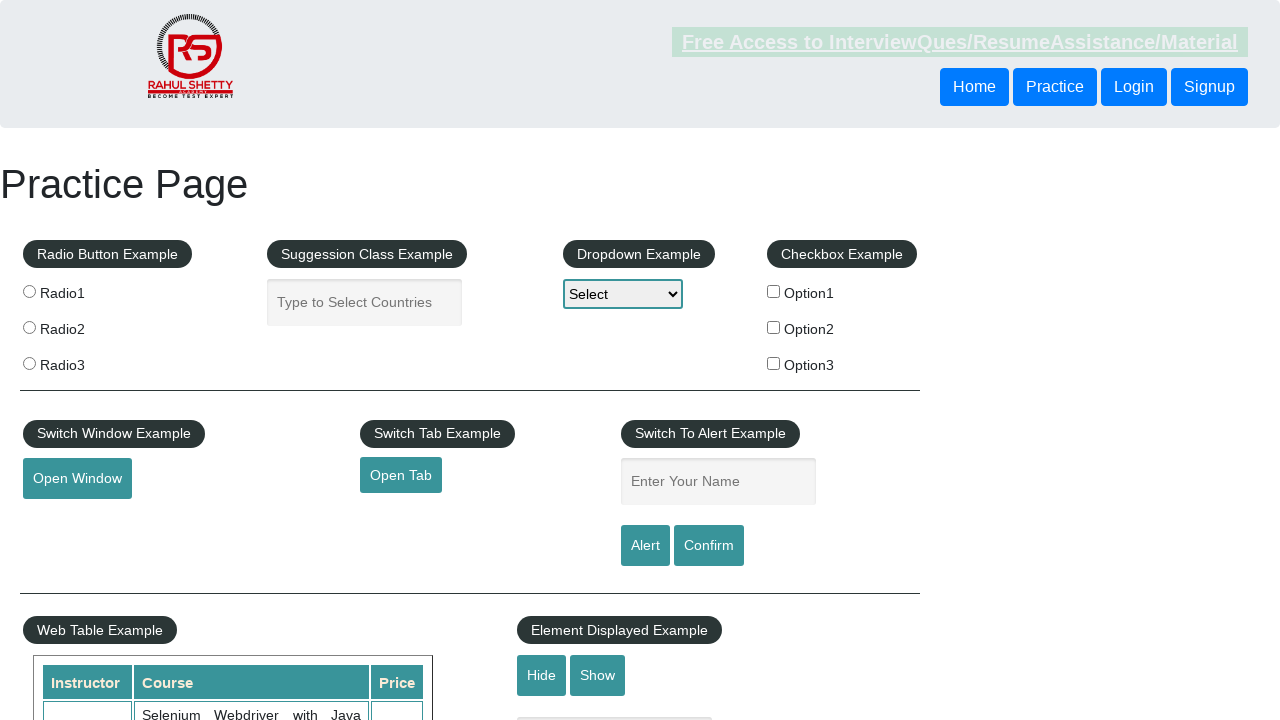

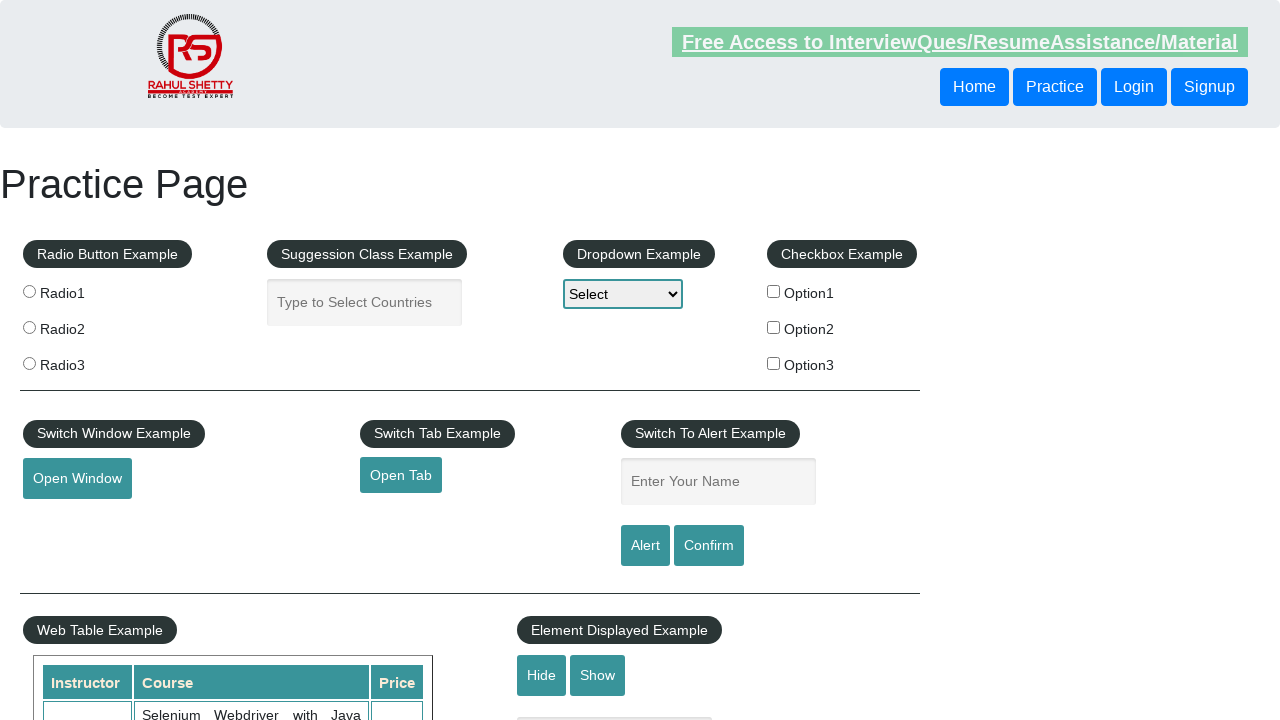